Automates shopping on GreenKart website by searching for and adding multiple items to cart, then applying a discount code at checkout

Starting URL: https://rahulshettyacademy.com/seleniumPractise/#/

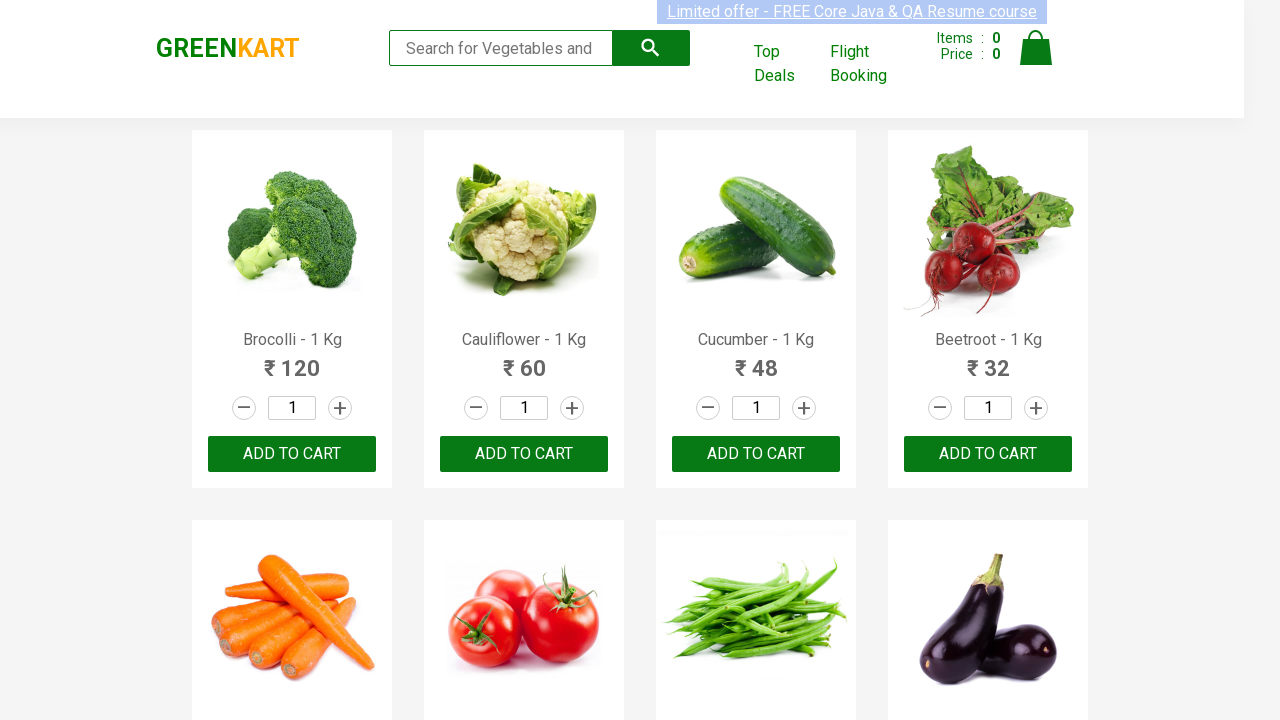

Located all product elements on the page
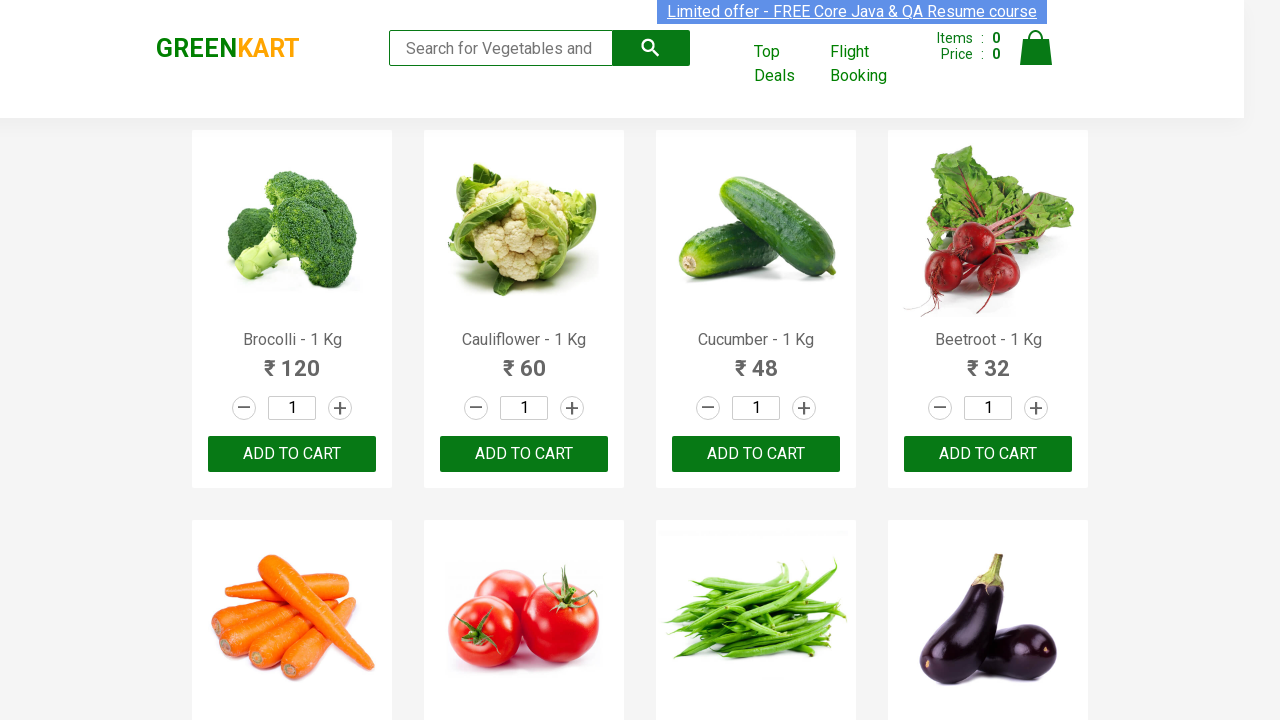

Retrieved product text content
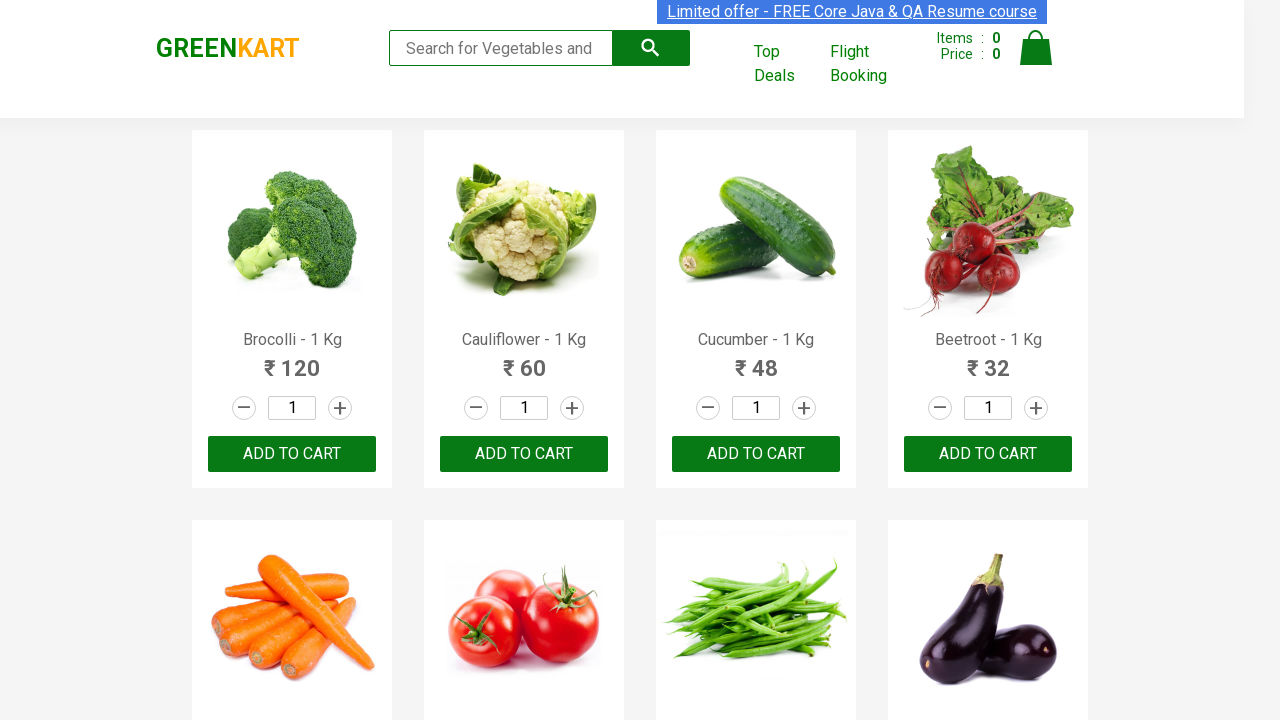

Retrieved product text content
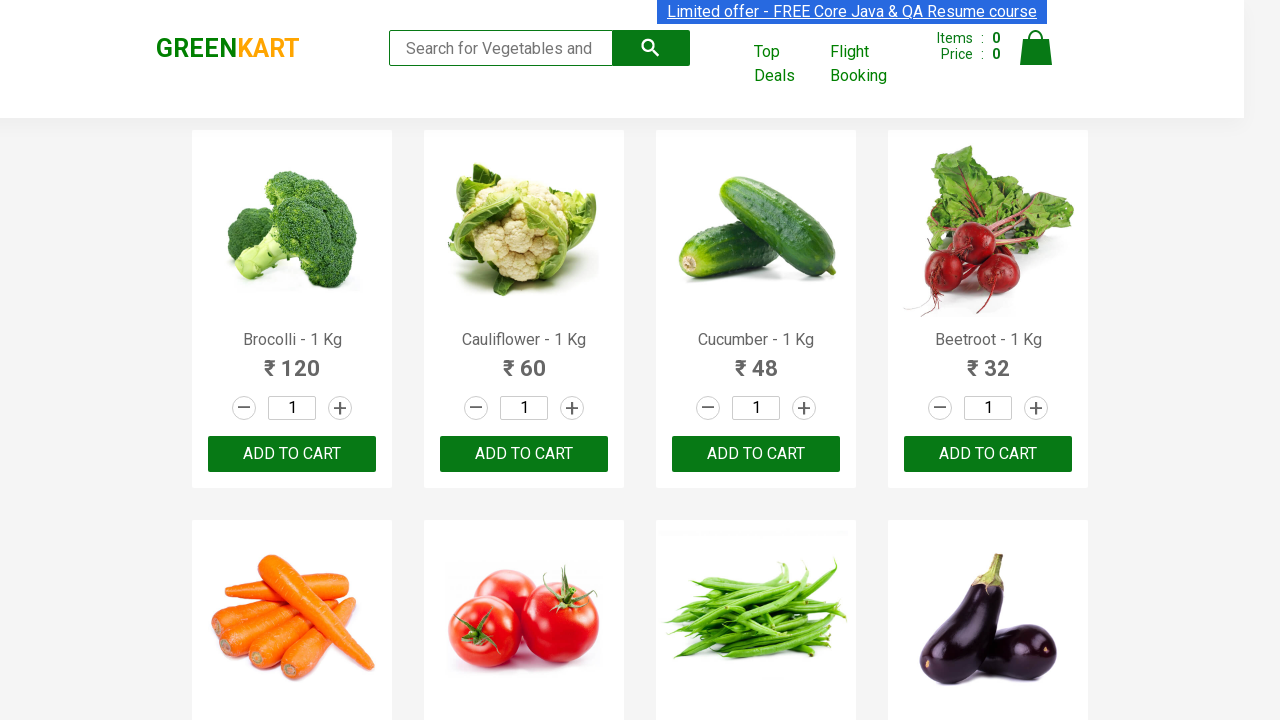

Retrieved product text content
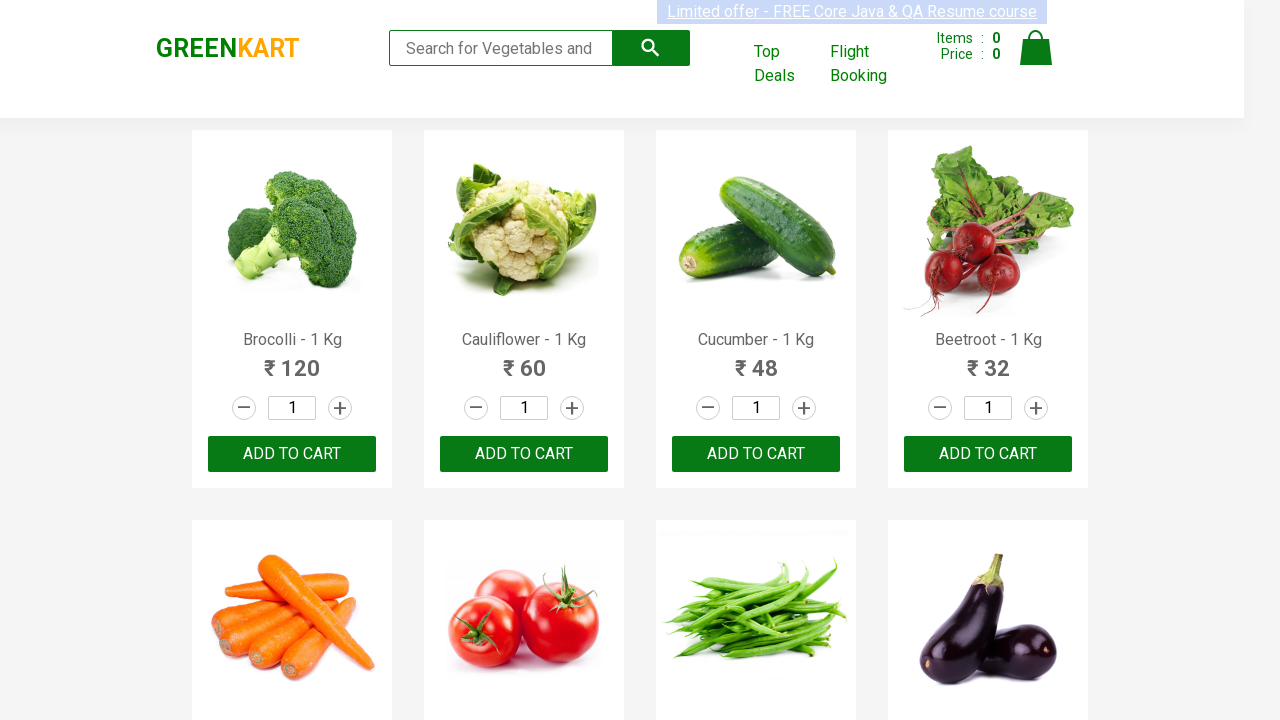

Cleared quantity field for cucumber product on .product >> nth=2 >> .quantity
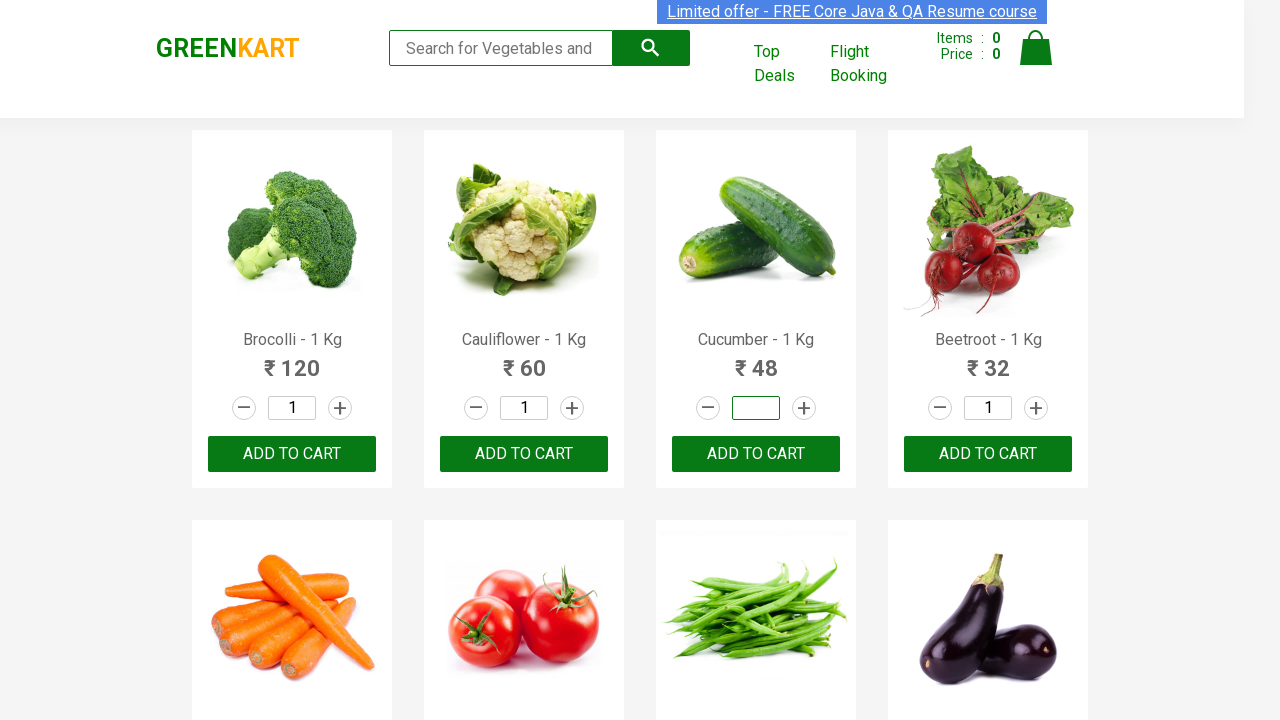

Set quantity to 1 for cucumber on .product >> nth=2 >> .quantity
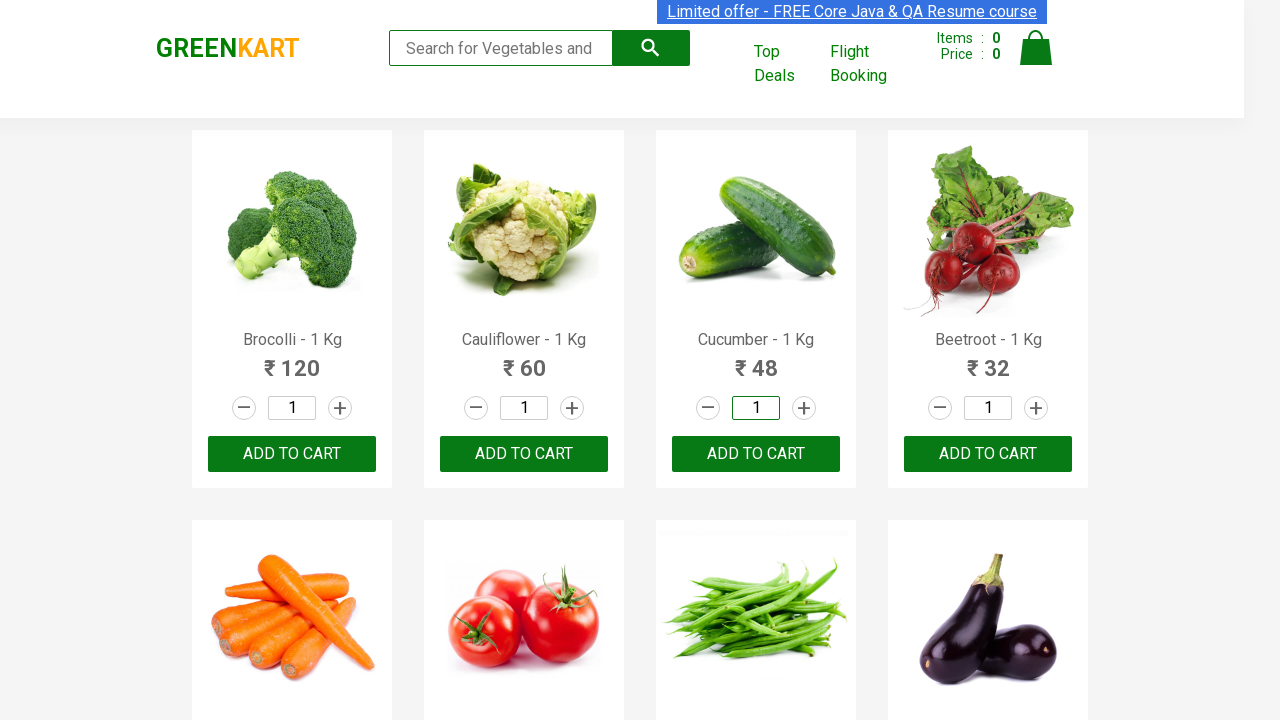

Added cucumber to cart at (756, 454) on .product >> nth=2 >> .product-action
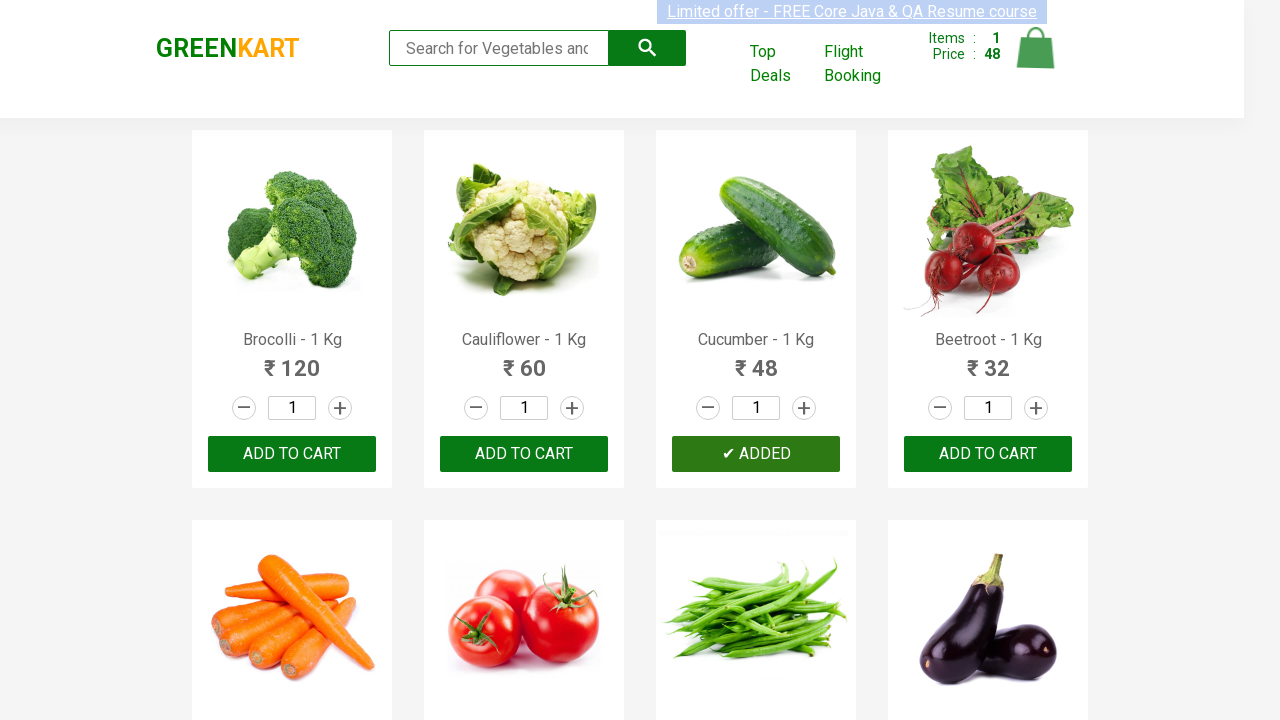

Located all product elements on the page
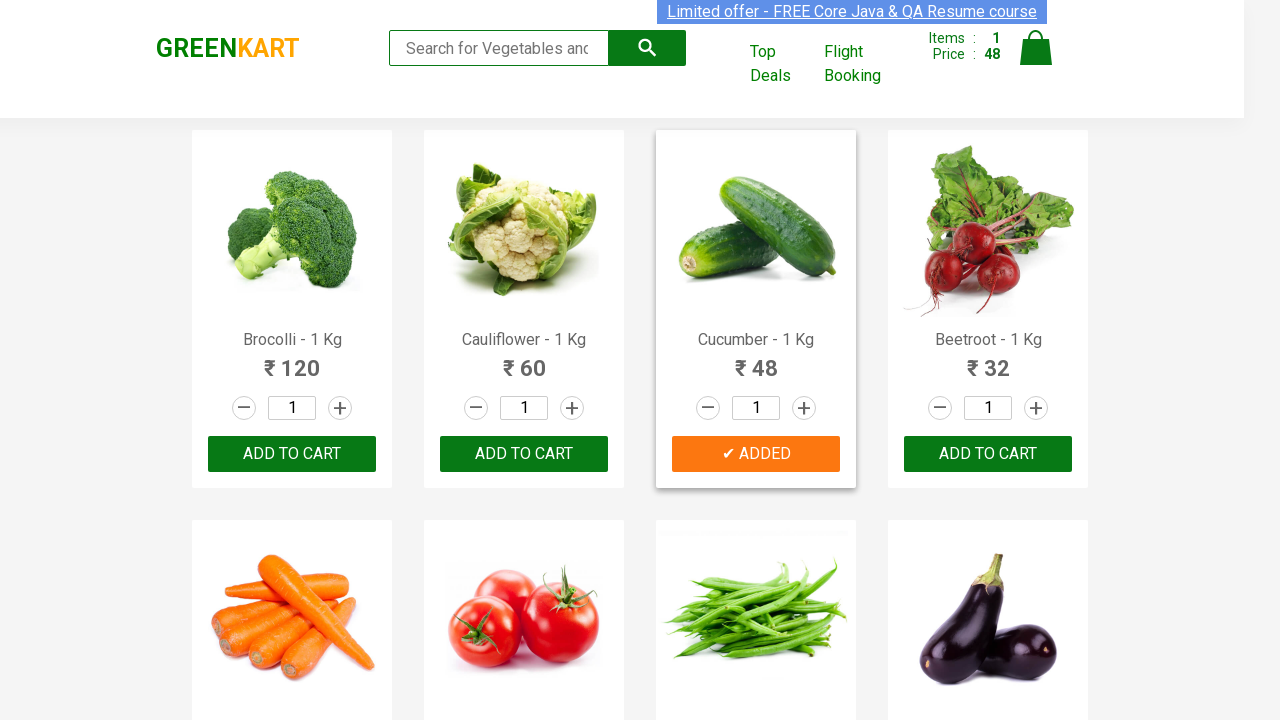

Retrieved product text content
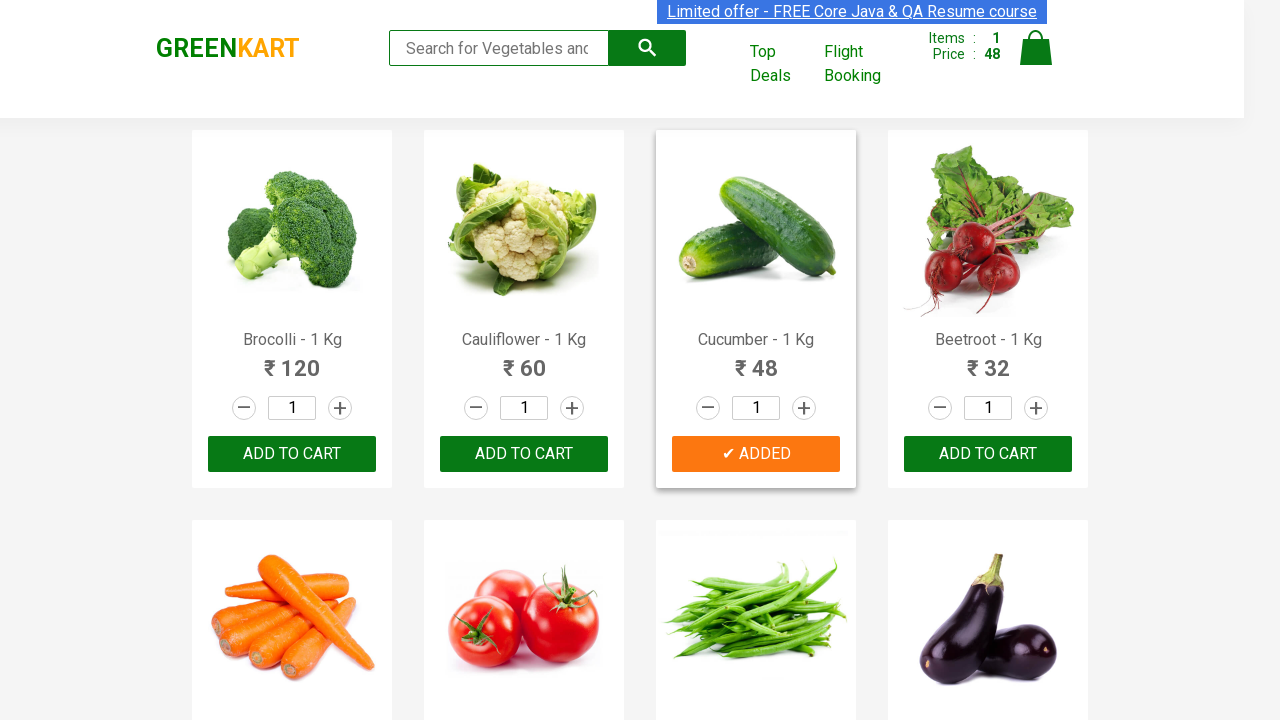

Retrieved product text content
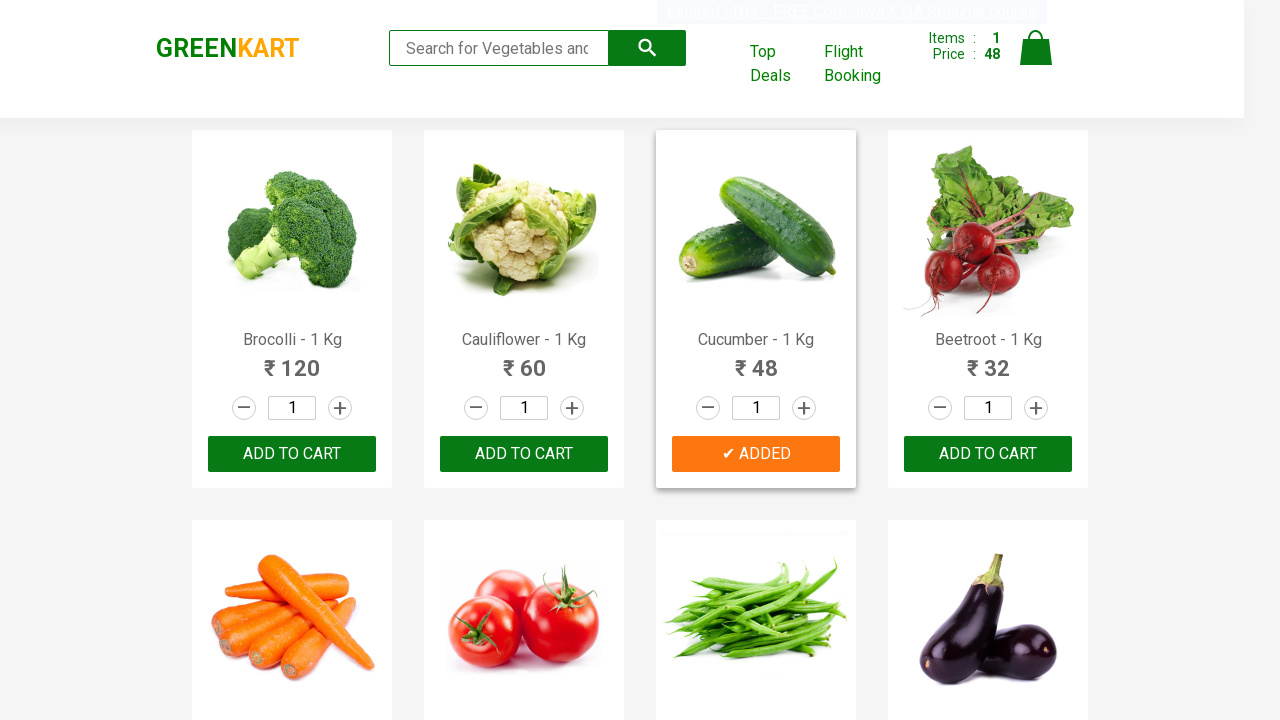

Retrieved product text content
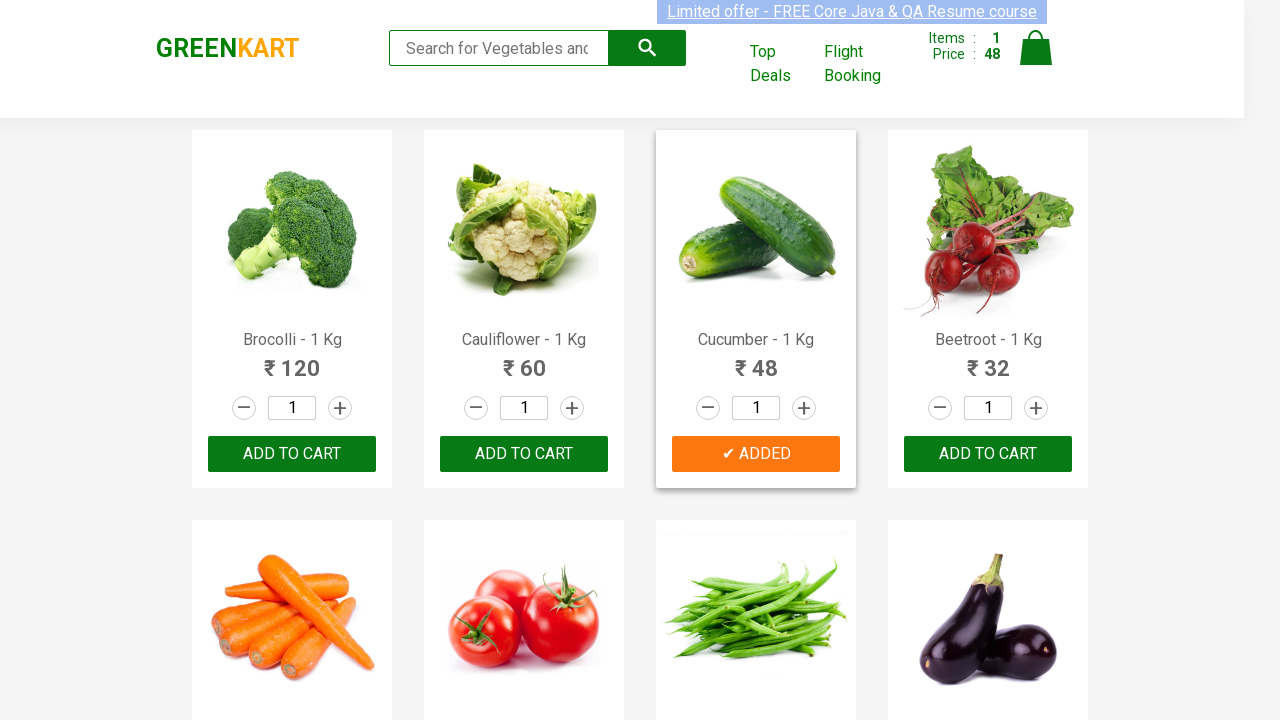

Retrieved product text content
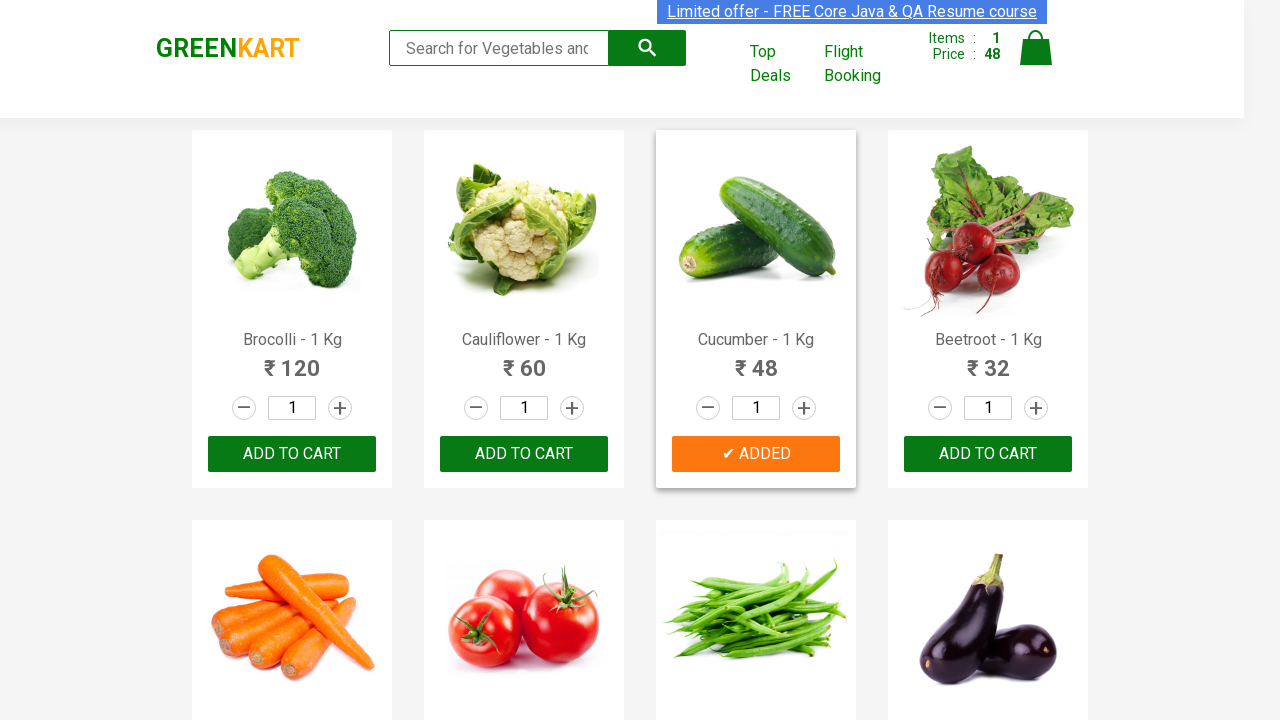

Retrieved product text content
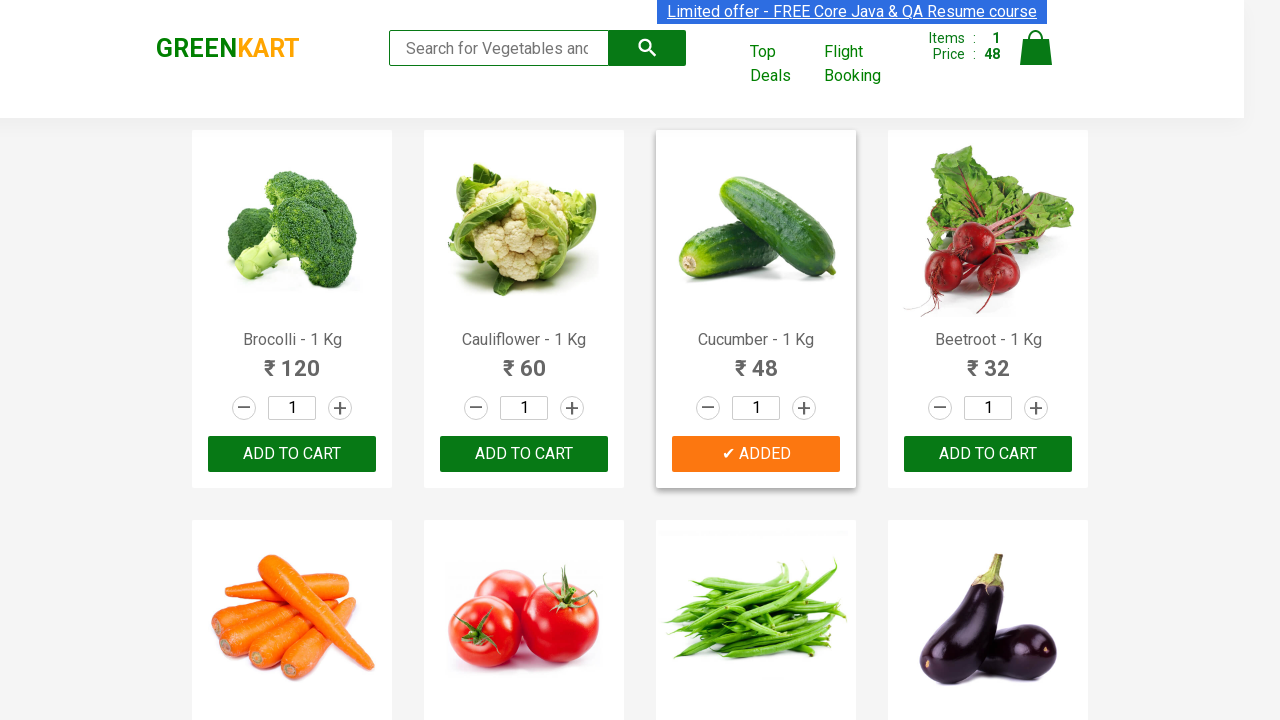

Retrieved product text content
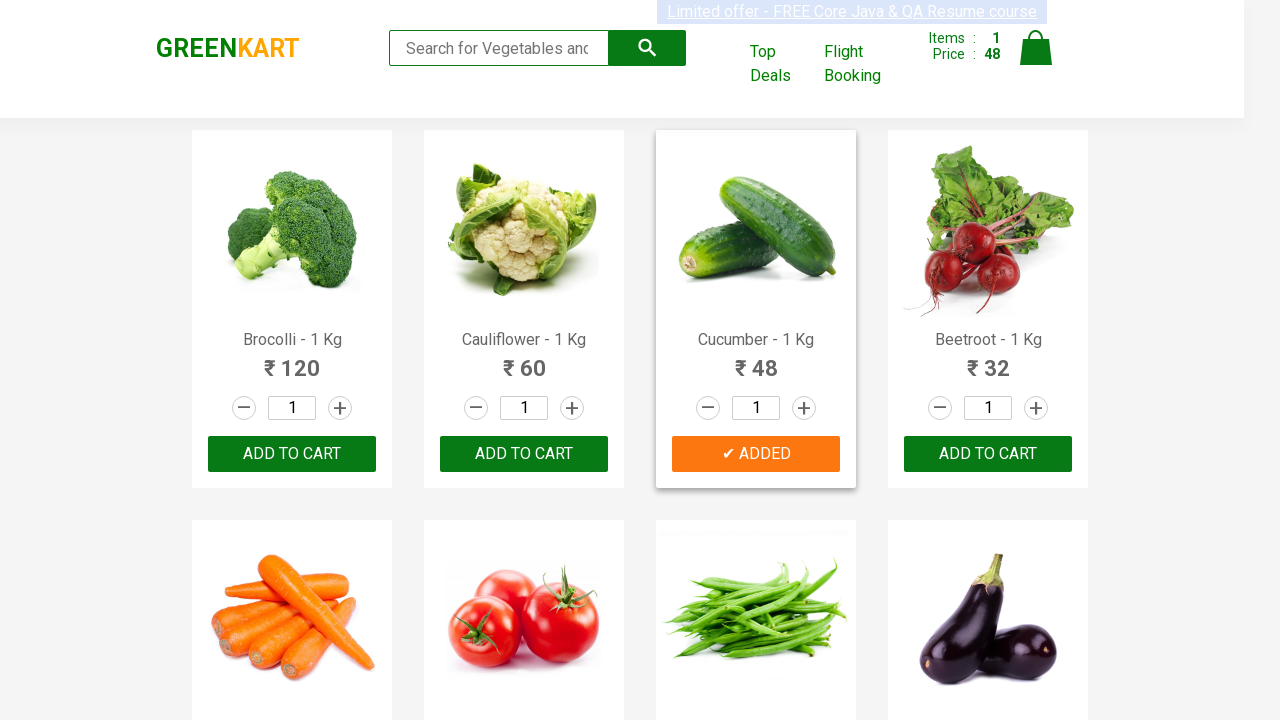

Cleared quantity field for tomato product on .product >> nth=5 >> .quantity
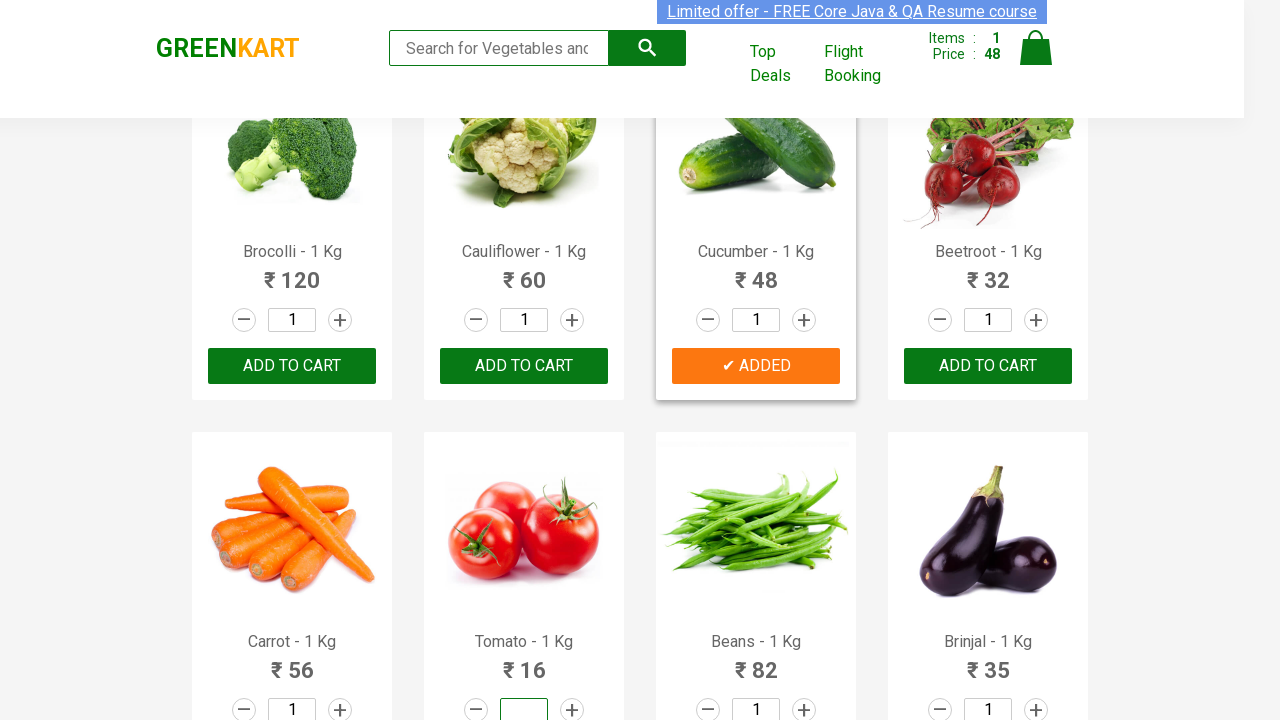

Set quantity to 2 for tomato on .product >> nth=5 >> .quantity
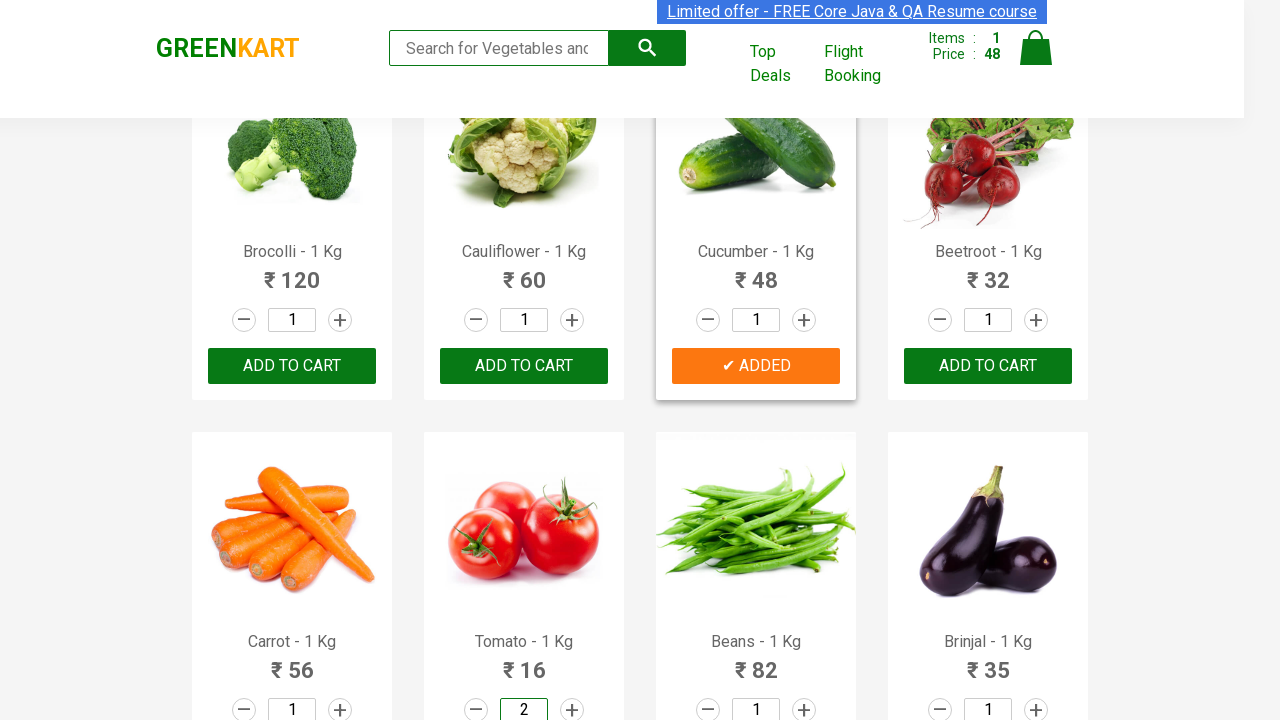

Added tomato to cart at (524, 360) on .product >> nth=5 >> .product-action
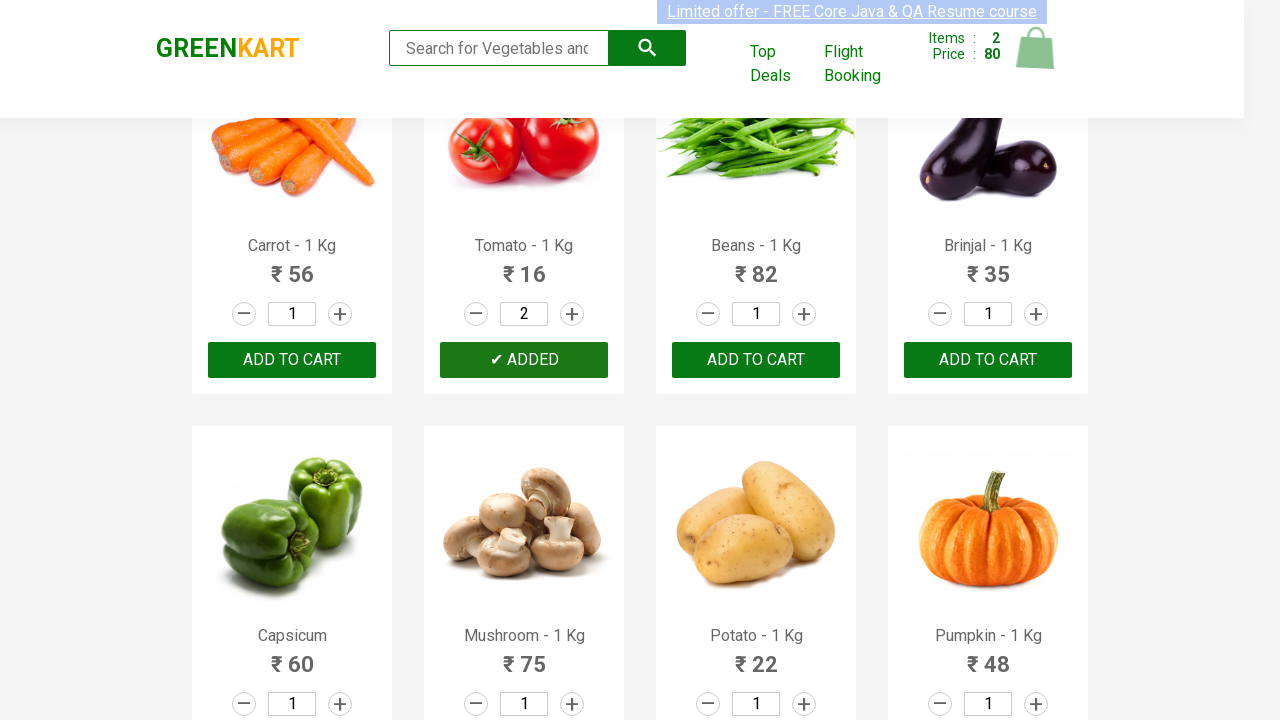

Located all product elements on the page
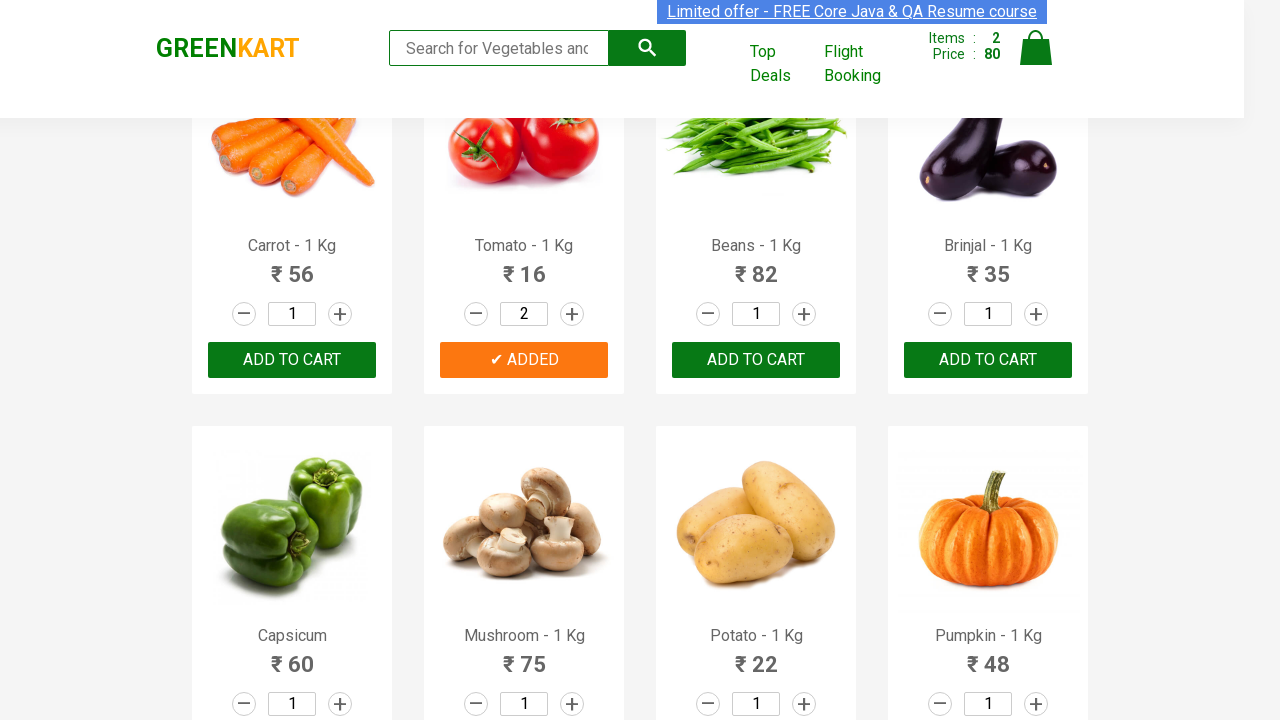

Retrieved product text content
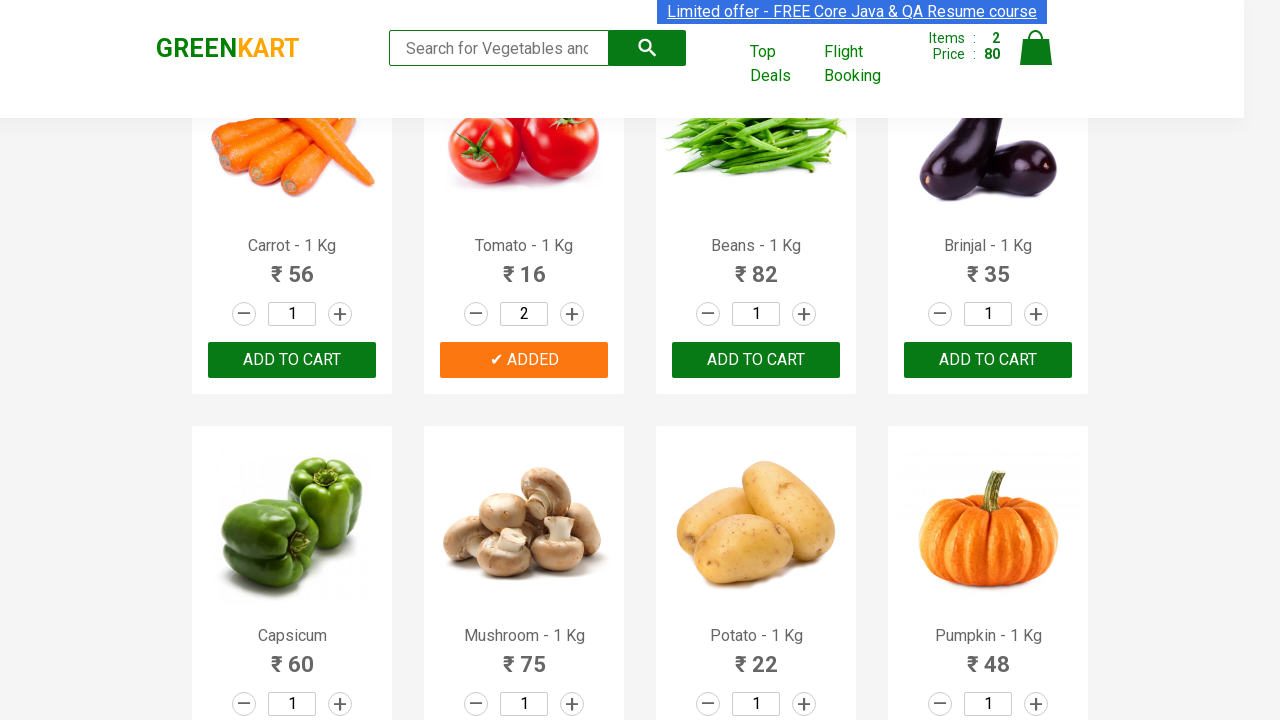

Retrieved product text content
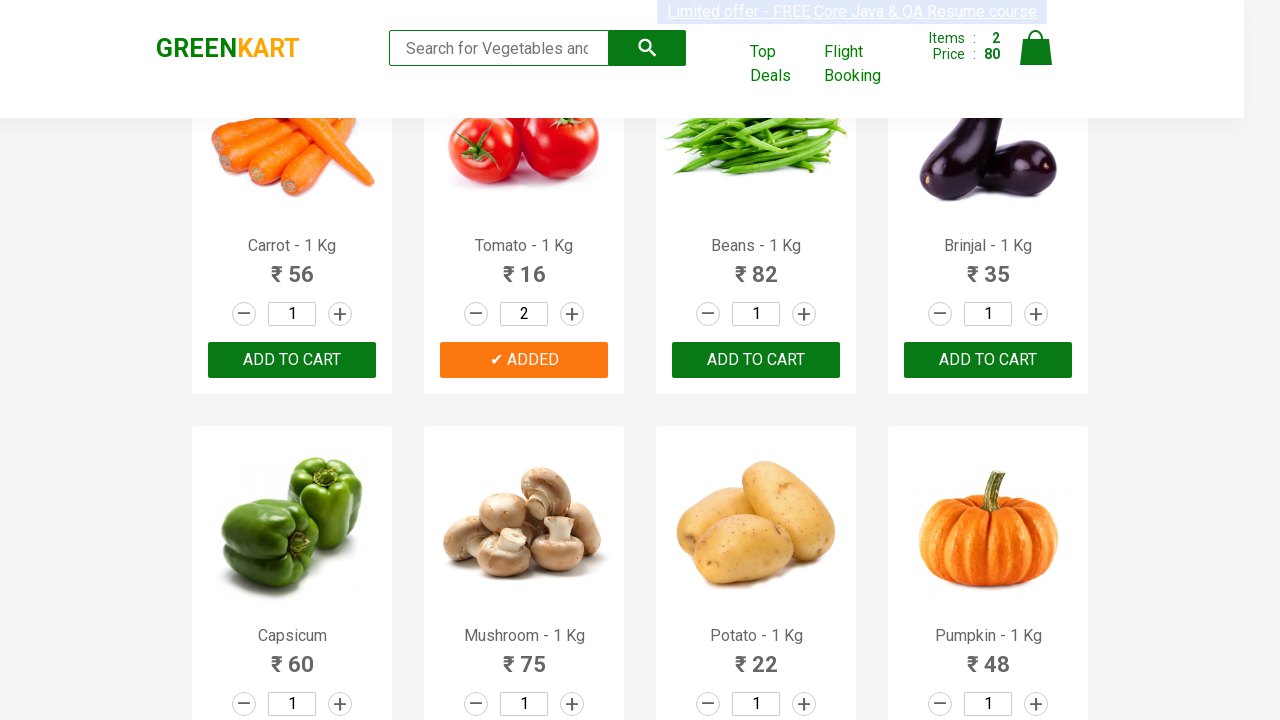

Retrieved product text content
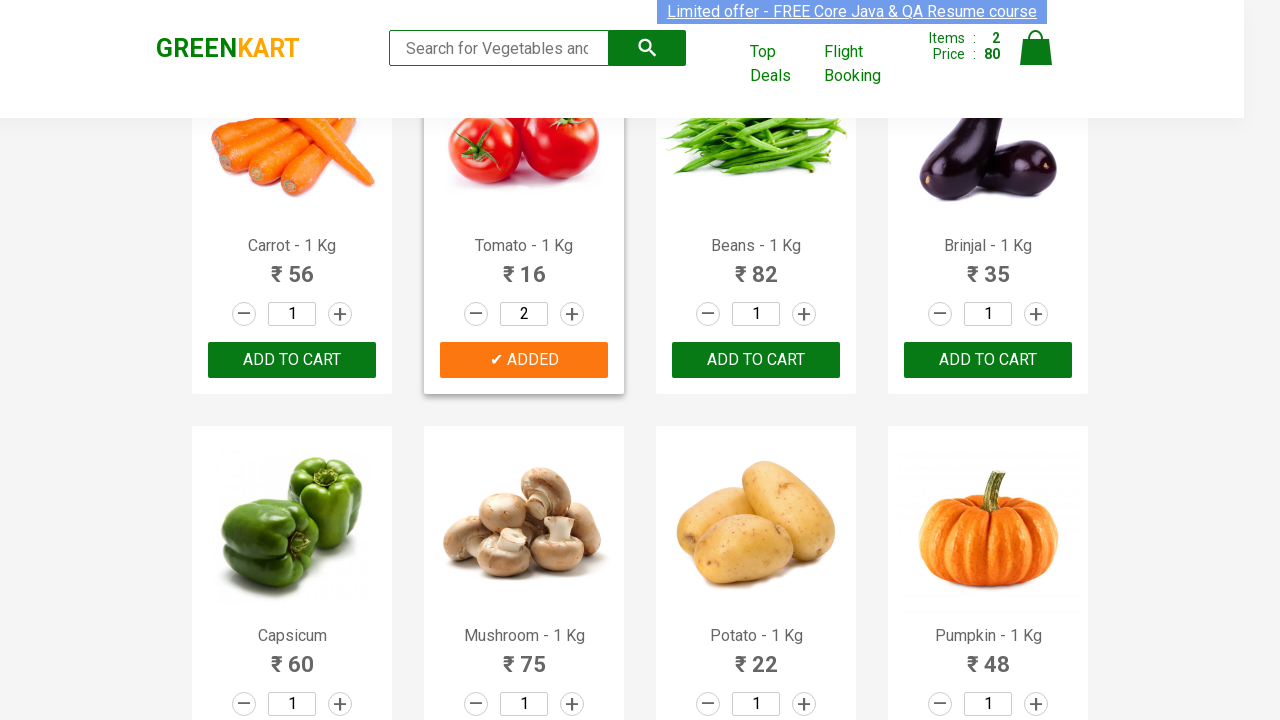

Retrieved product text content
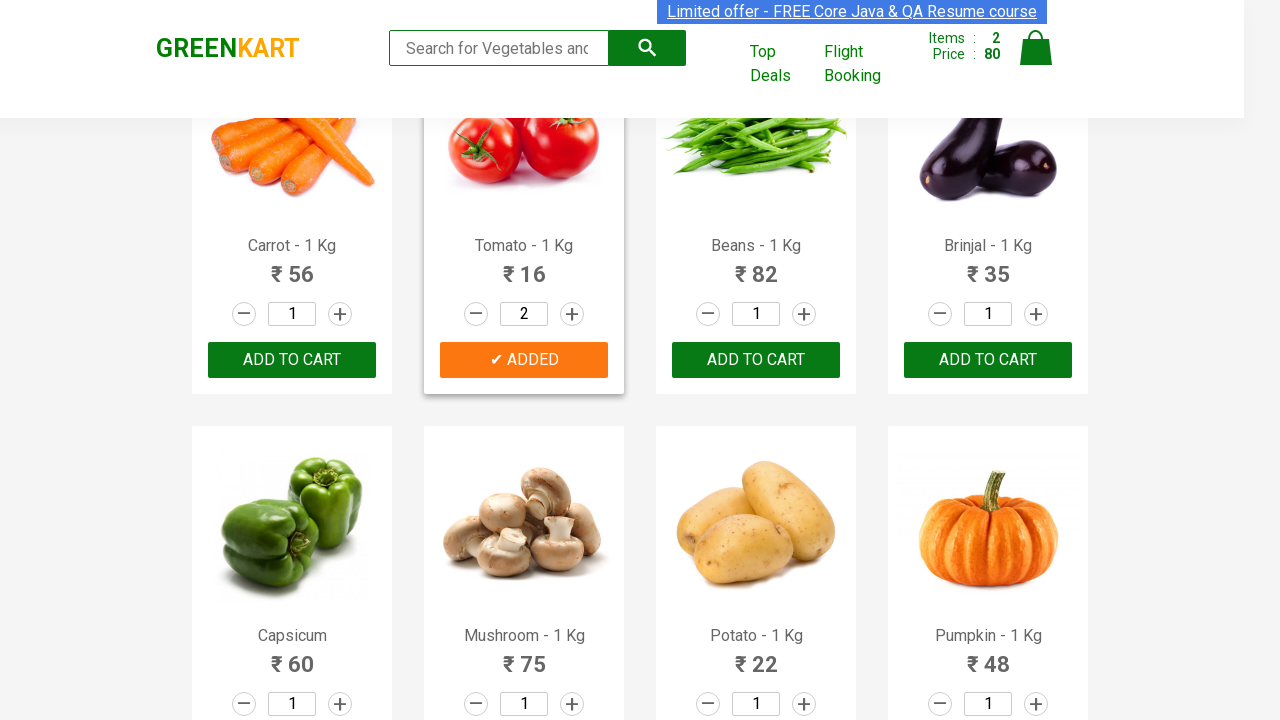

Retrieved product text content
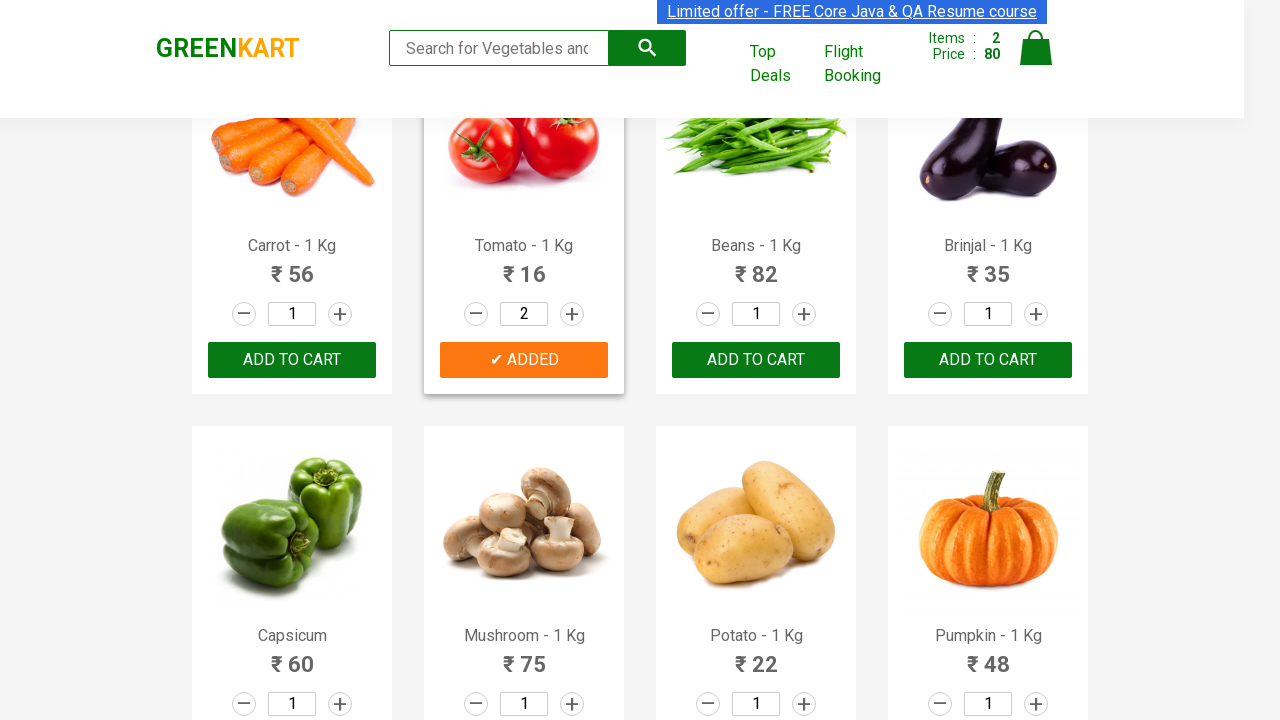

Cleared quantity field for carrot product on .product >> nth=4 >> .quantity
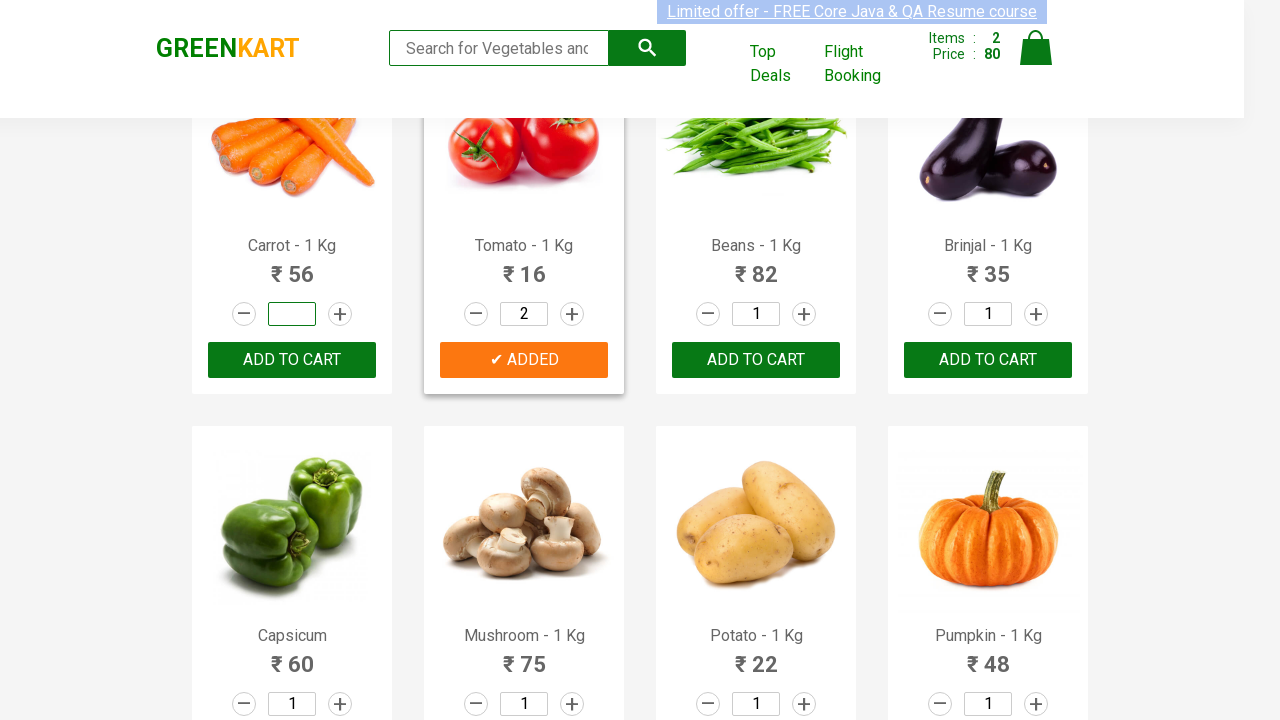

Set quantity to 1 for carrot on .product >> nth=4 >> .quantity
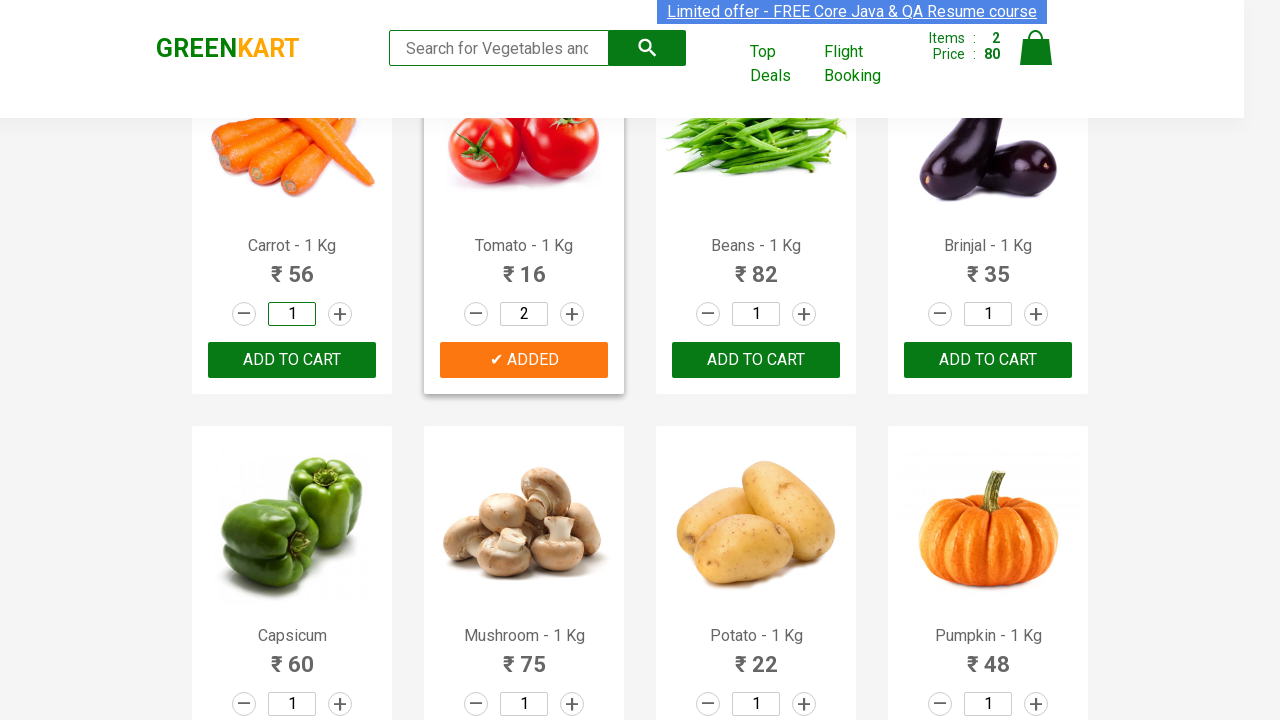

Added carrot to cart at (292, 360) on .product >> nth=4 >> .product-action
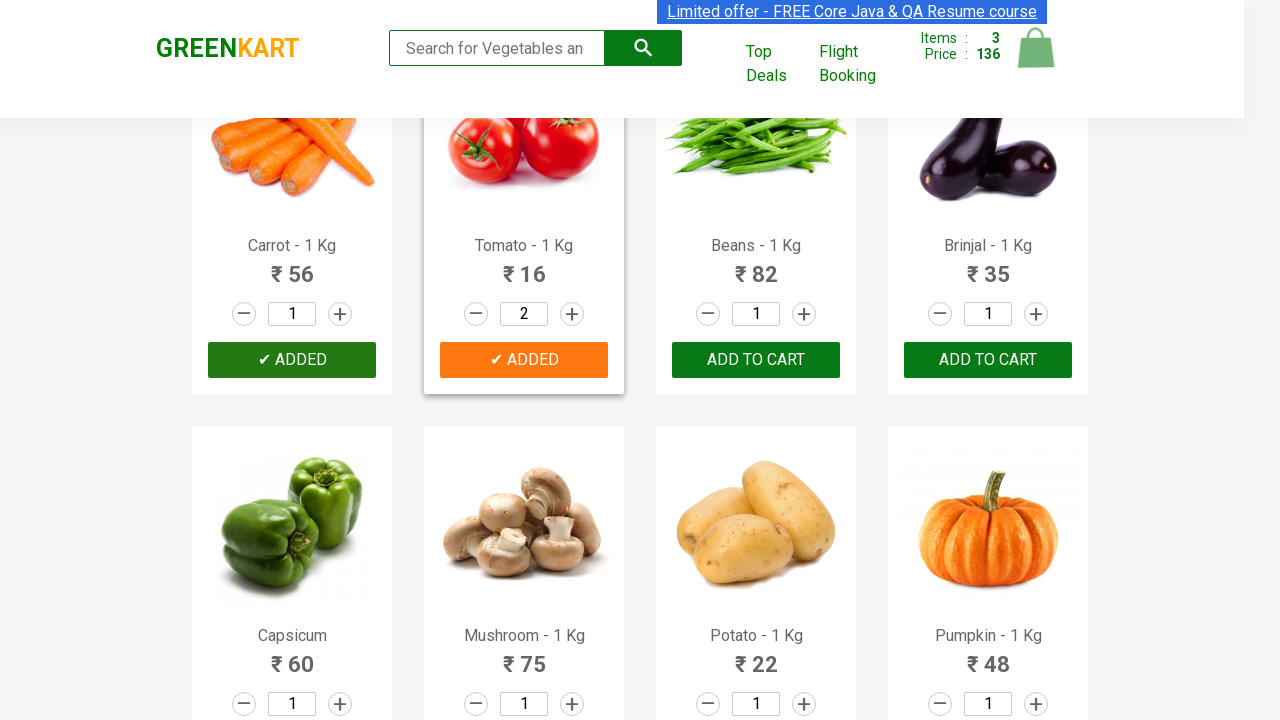

Clicked cart icon to view shopping cart at (1036, 59) on .cart-icon
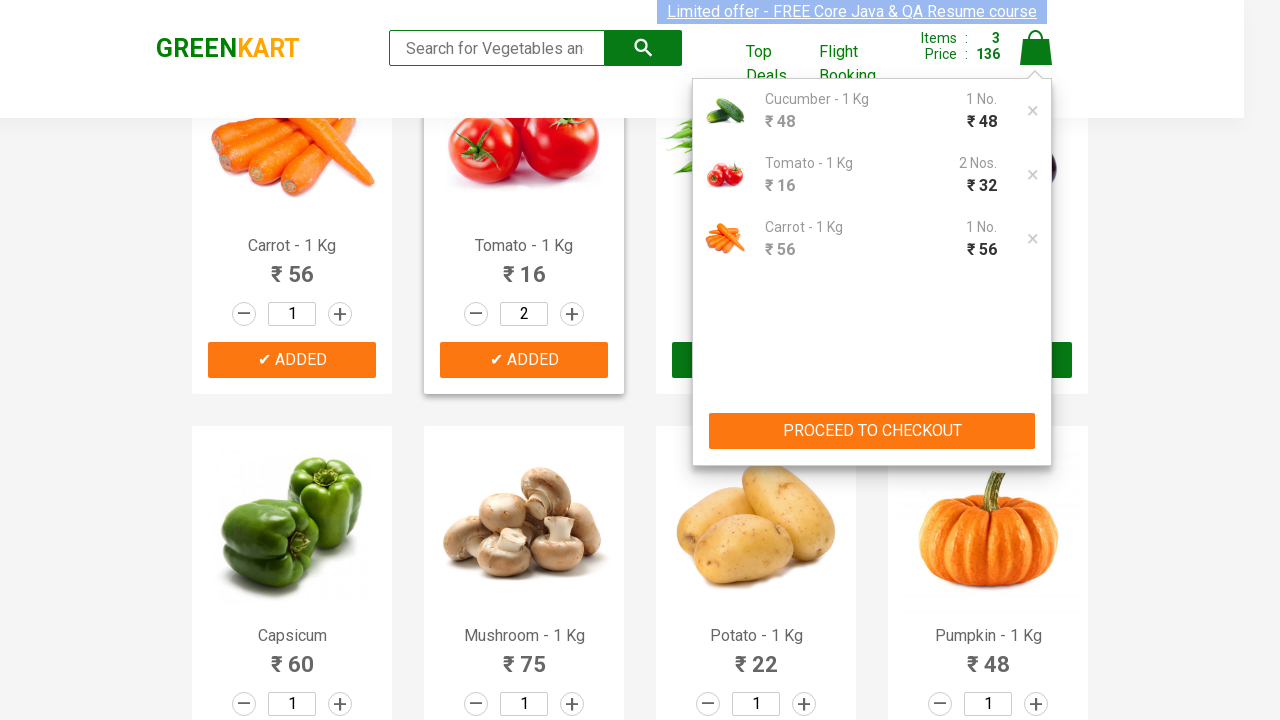

Clicked action button to proceed to checkout at (872, 431) on .action-block
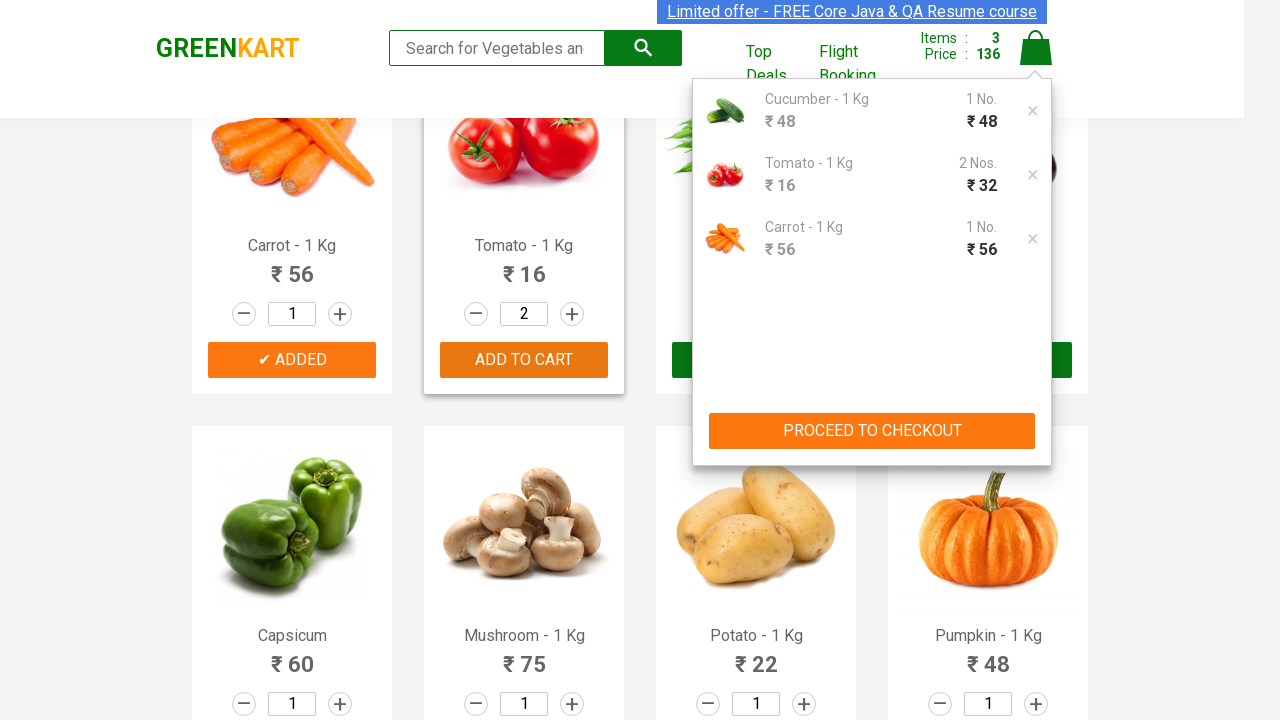

Filled promo code field with 'rahulshettyacademy' on .promoCode
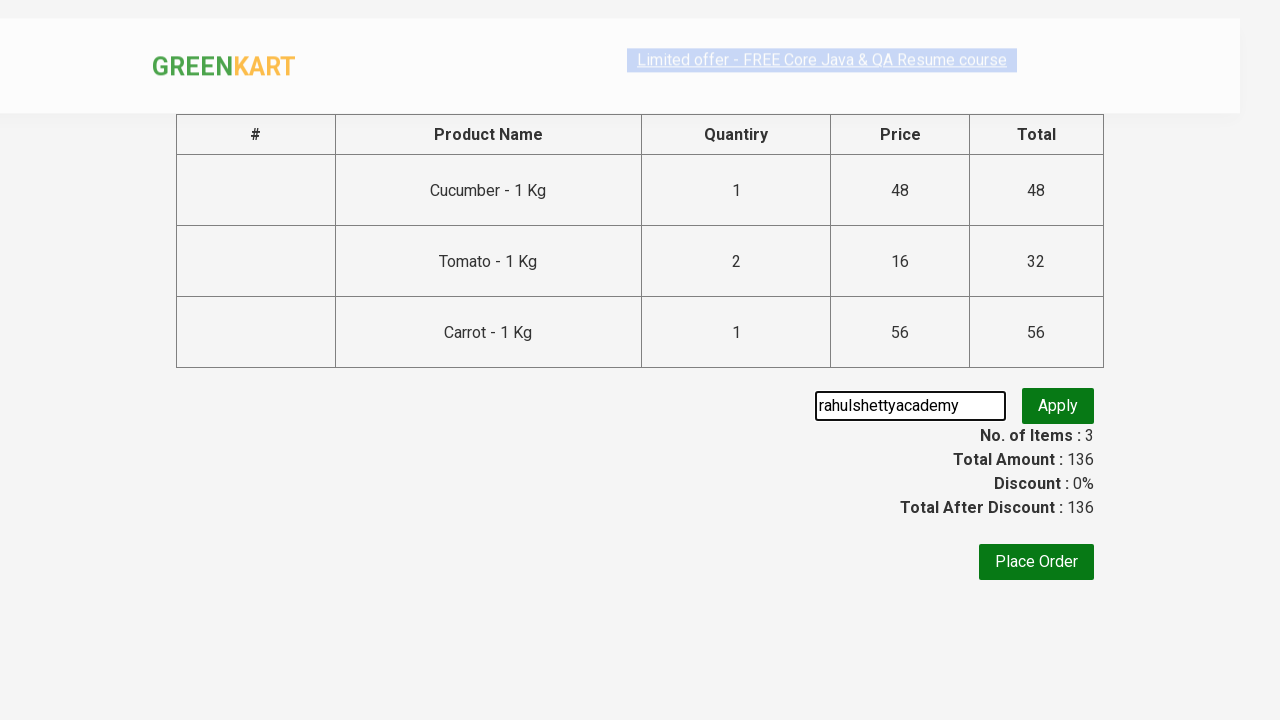

Clicked promo button to apply discount code at (1058, 406) on .promoBtn
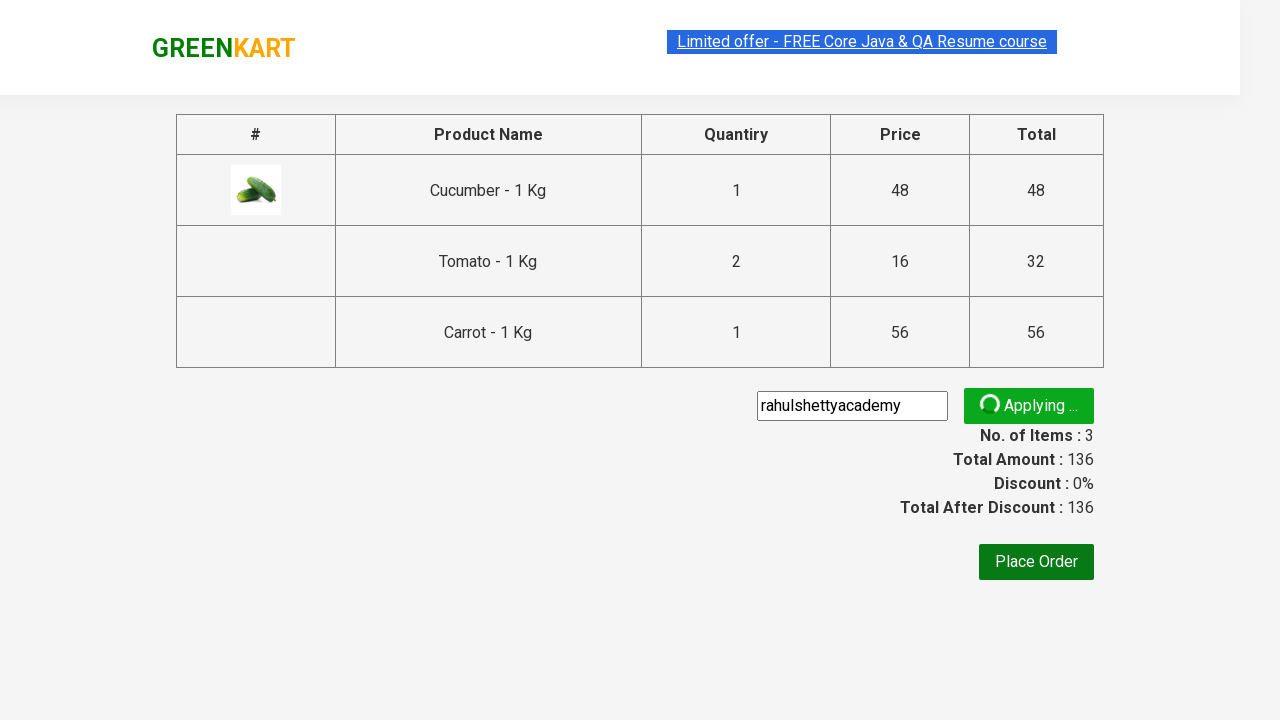

Promo code successfully applied and info displayed
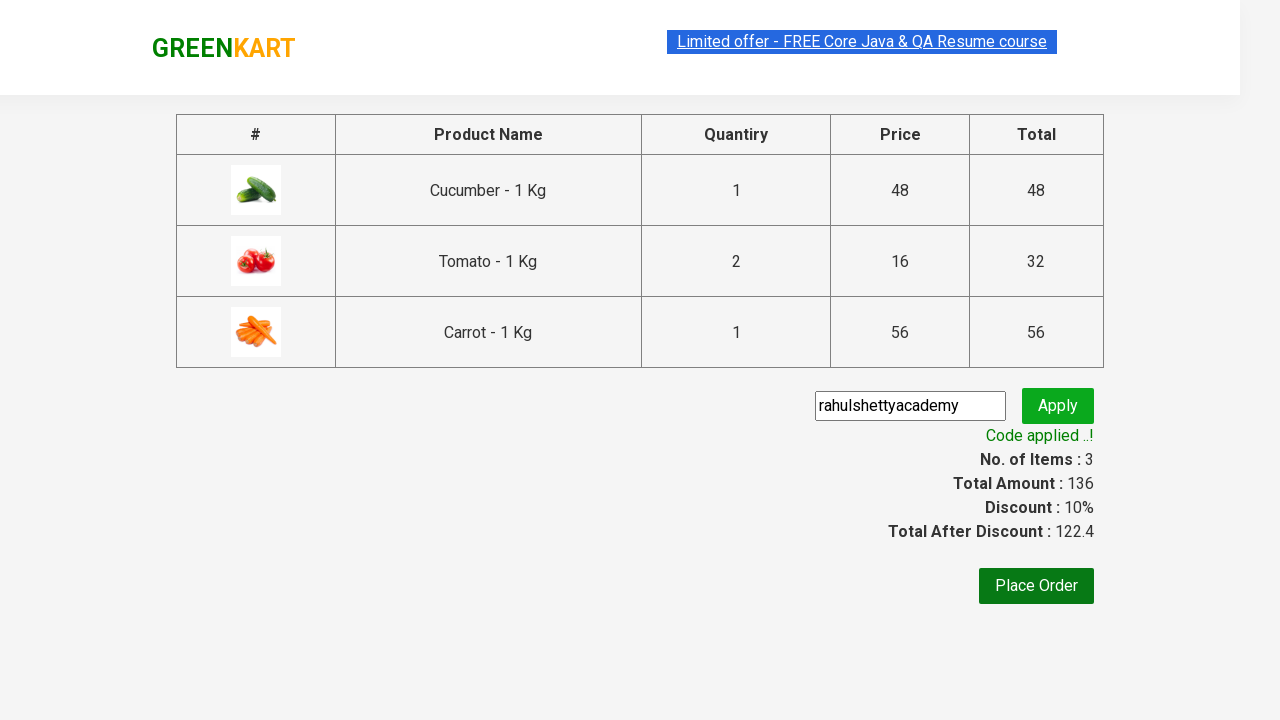

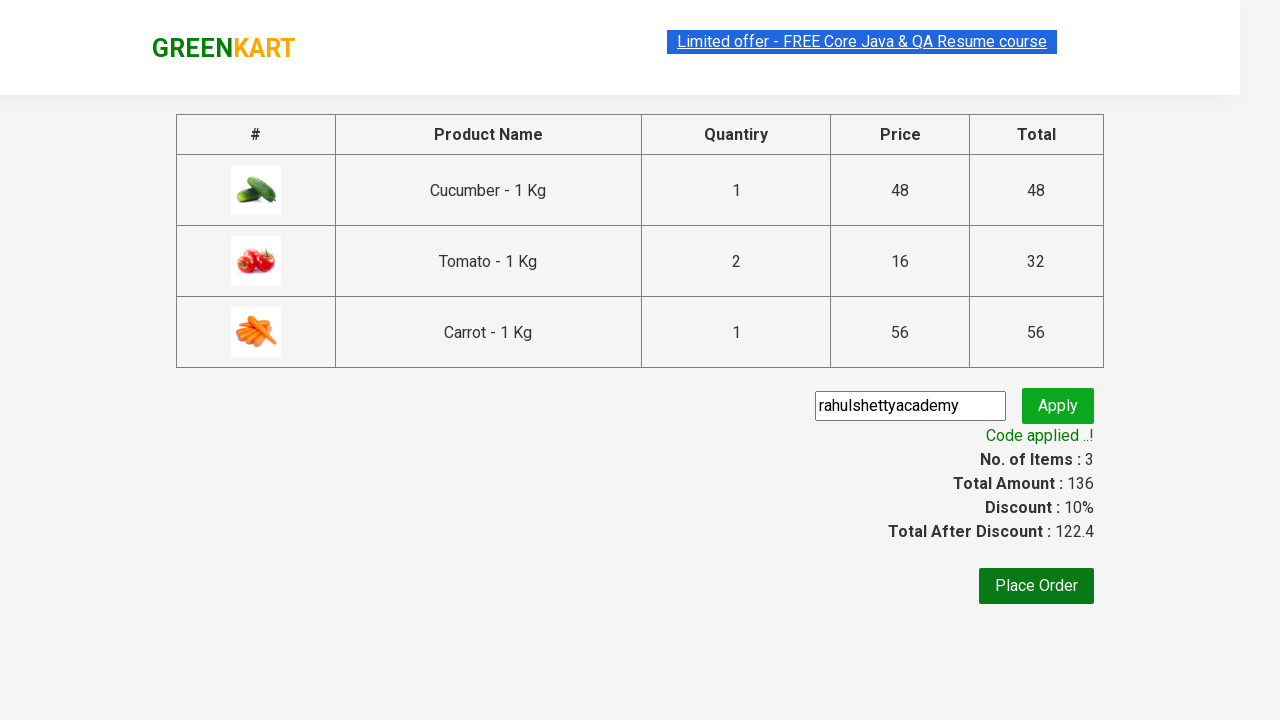